Tests form submission by clicking the submit button and verifying the success message appears.

Starting URL: https://www.selenium.dev/selenium/web/web-form.html

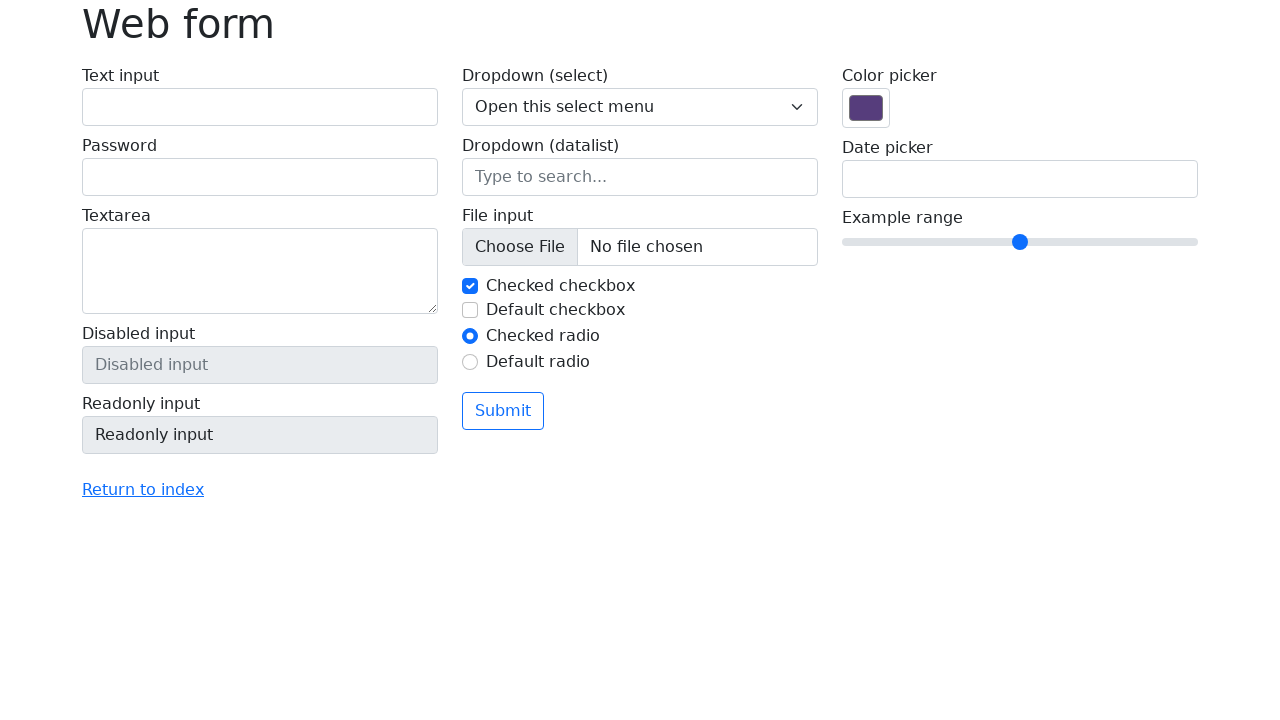

Clicked submit button on the form at (503, 411) on button
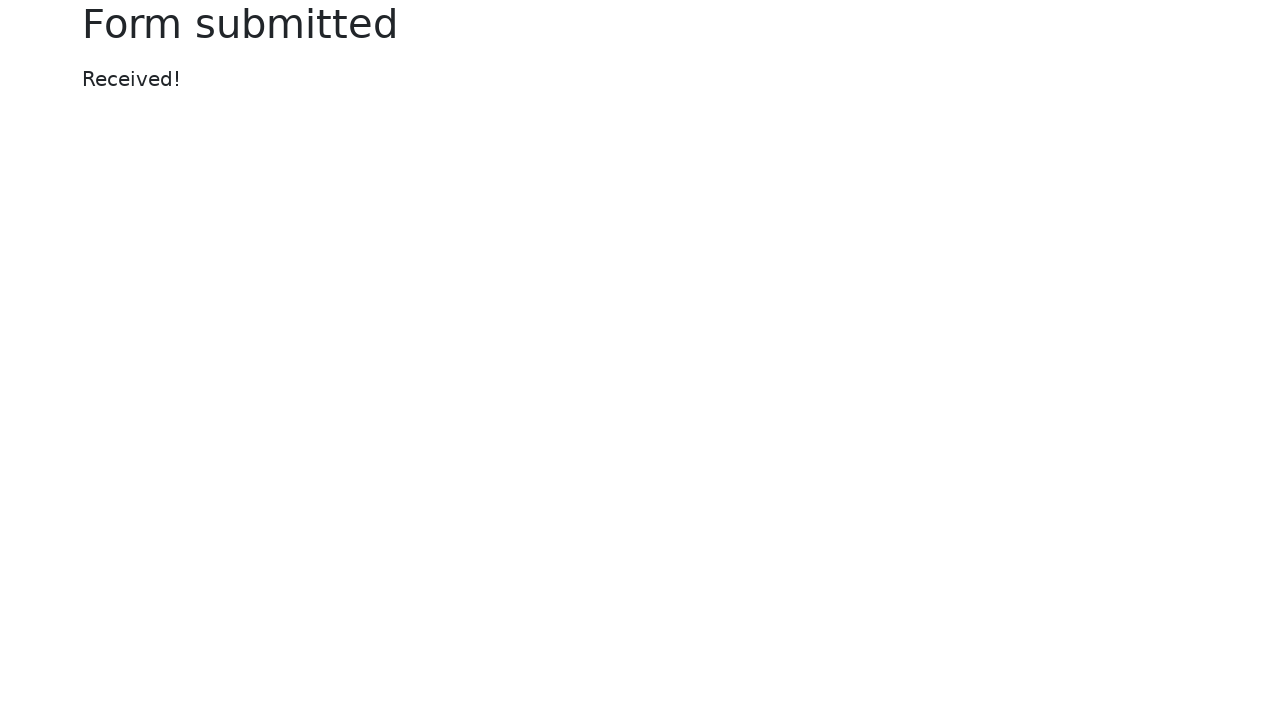

Success message heading appeared after form submission
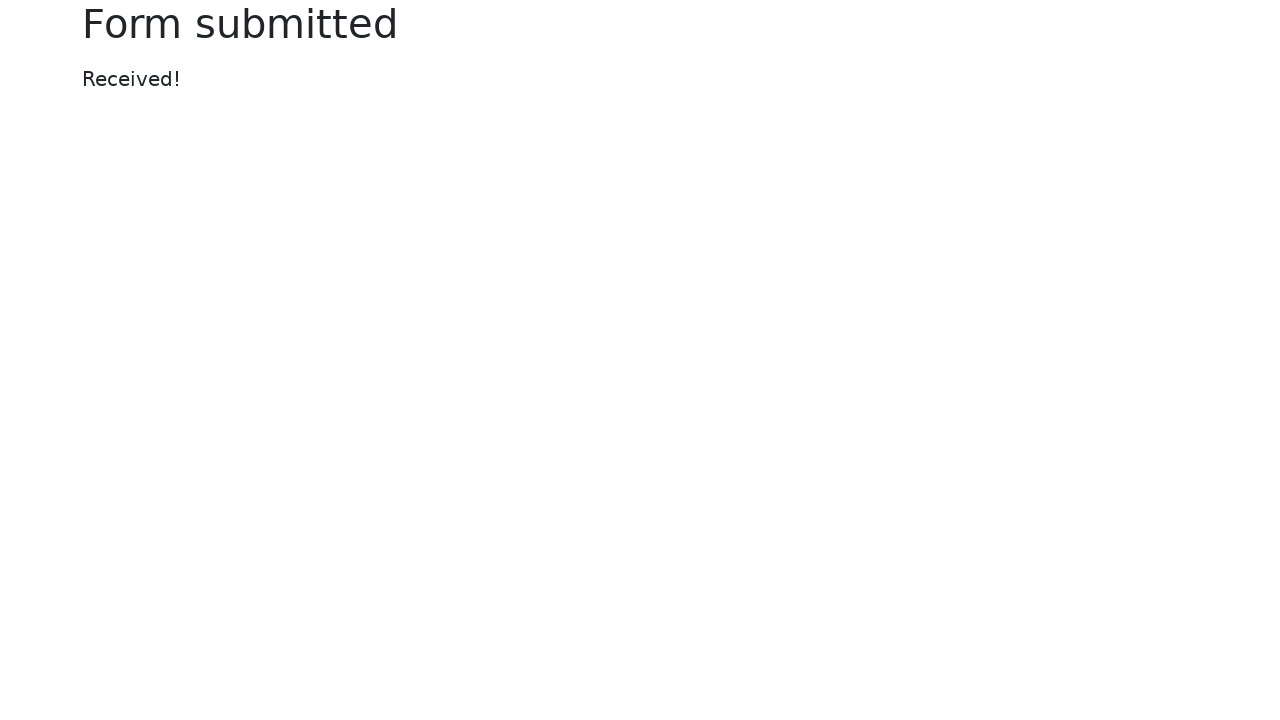

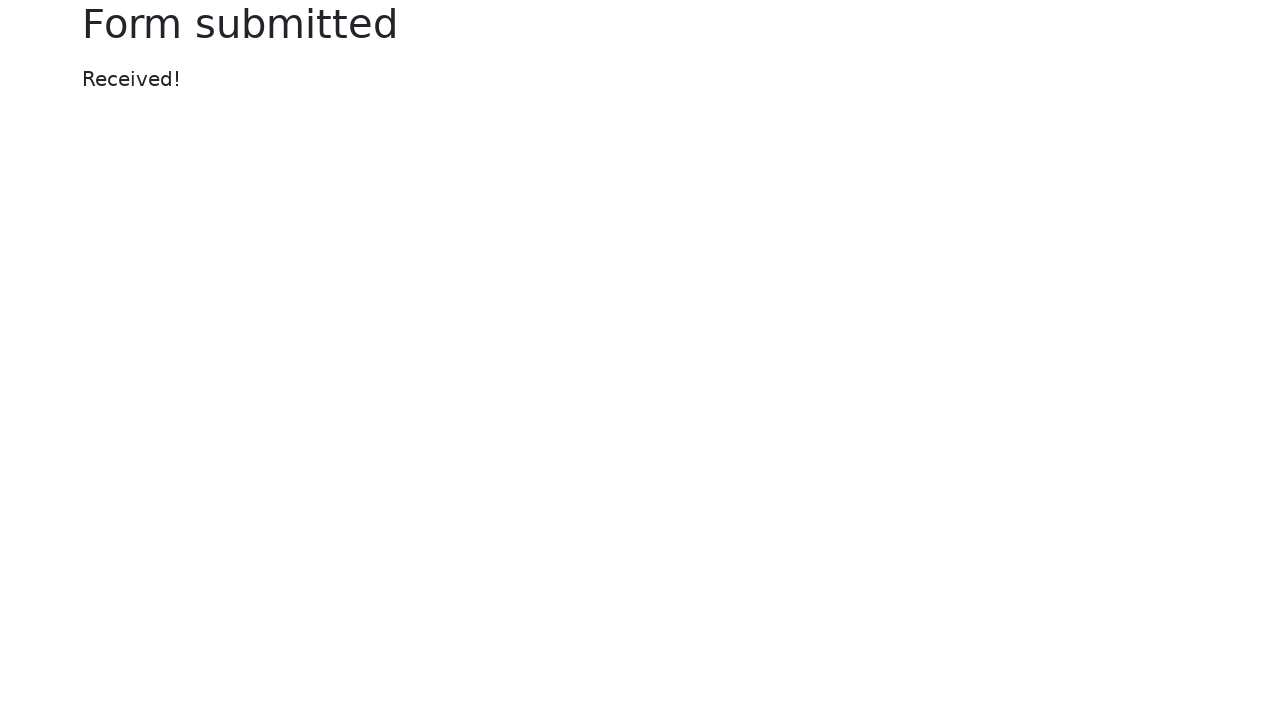